Tests the color picker input by clicking on it and dragging to select a different color.

Starting URL: https://www.selenium.dev/selenium/web/web-form.html

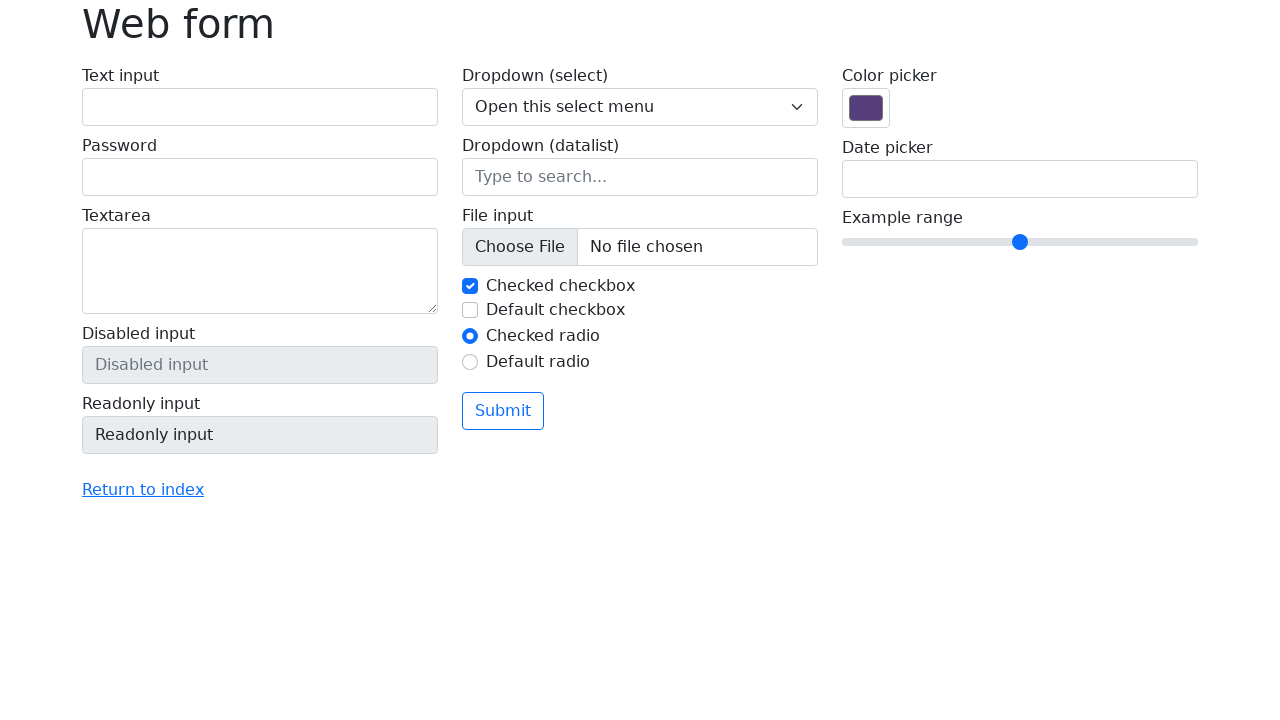

Located color picker input element
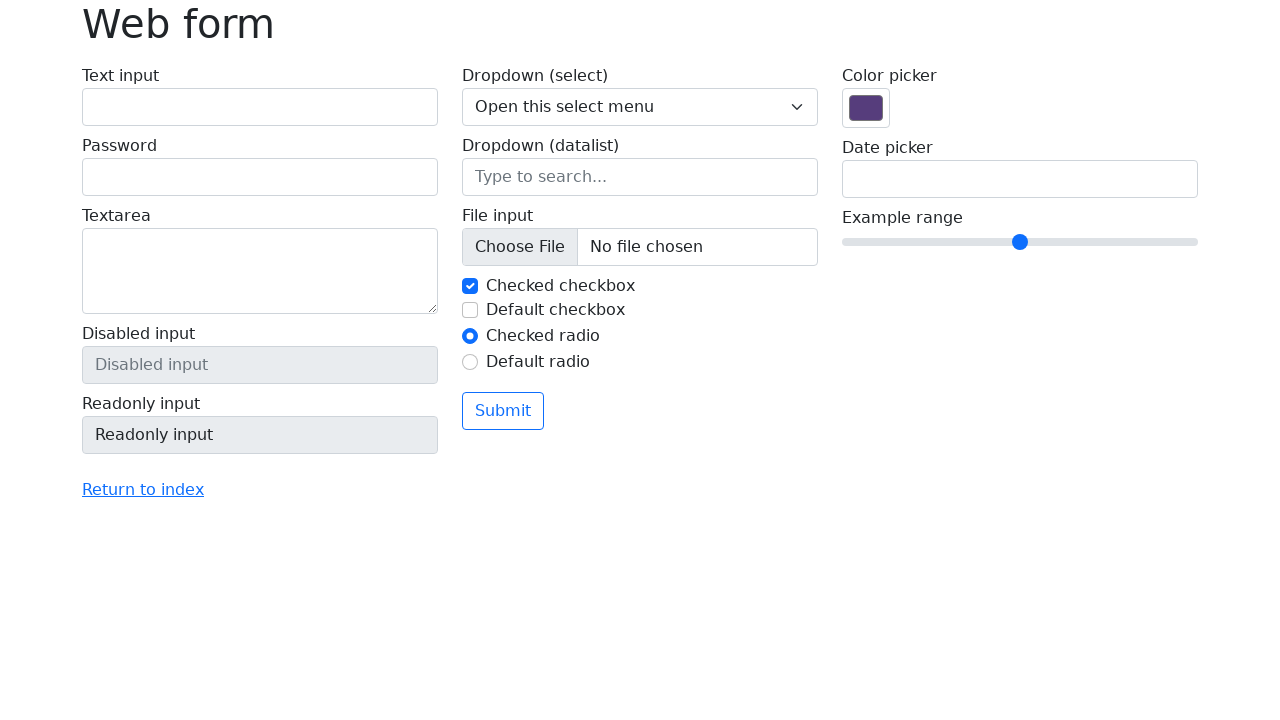

Clicked on the color picker input at (866, 108) on input[name='my-colors']
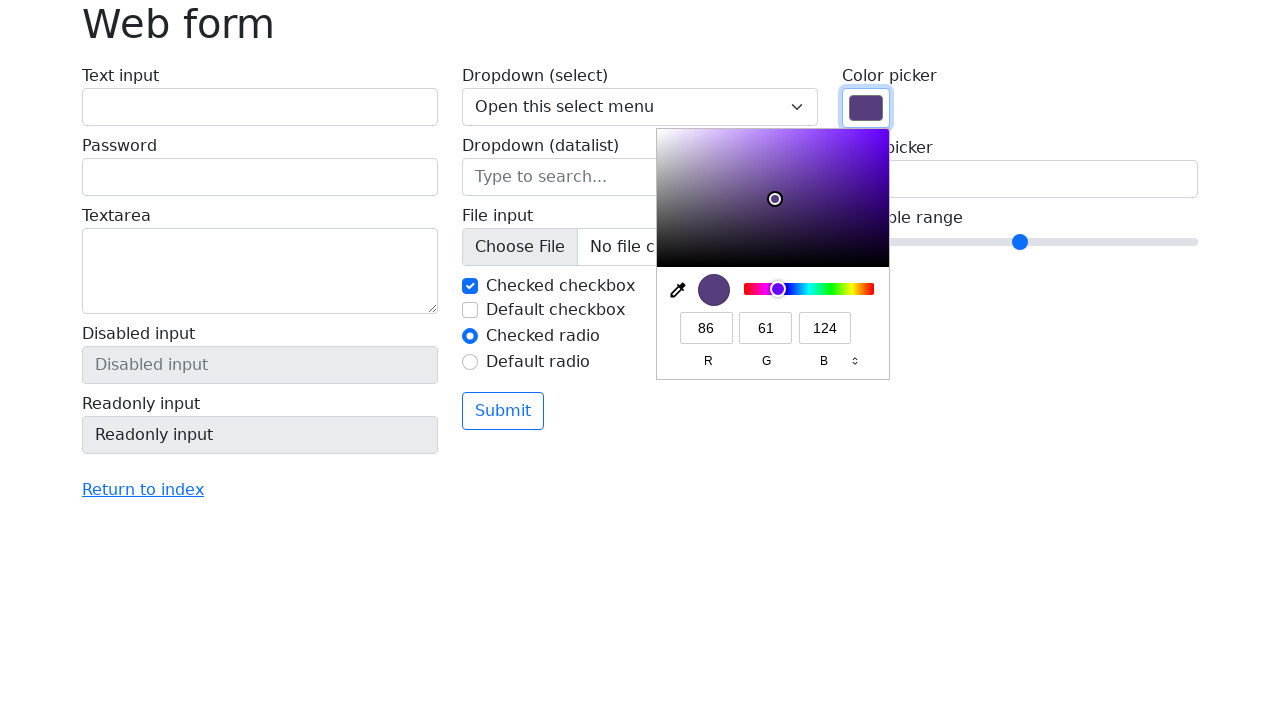

Retrieved color picker bounding box coordinates
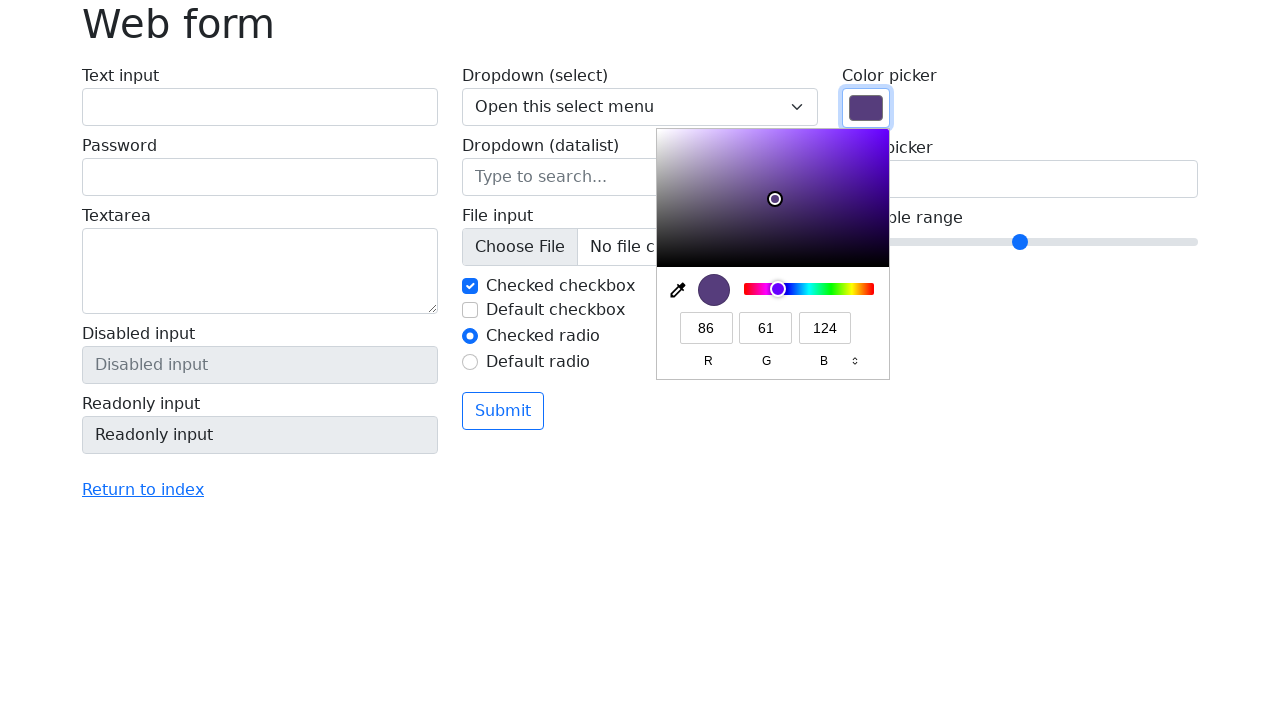

Moved mouse to center of color picker at (866, 108)
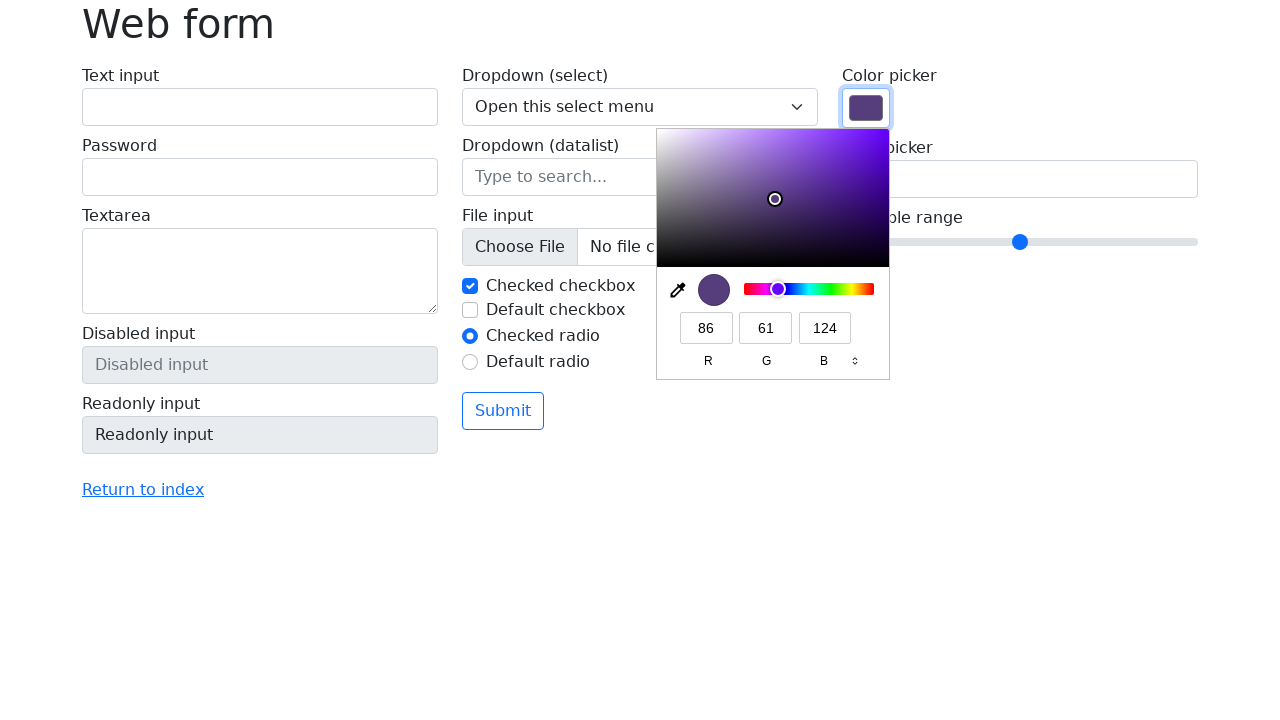

Pressed mouse button down to start drag at (866, 108)
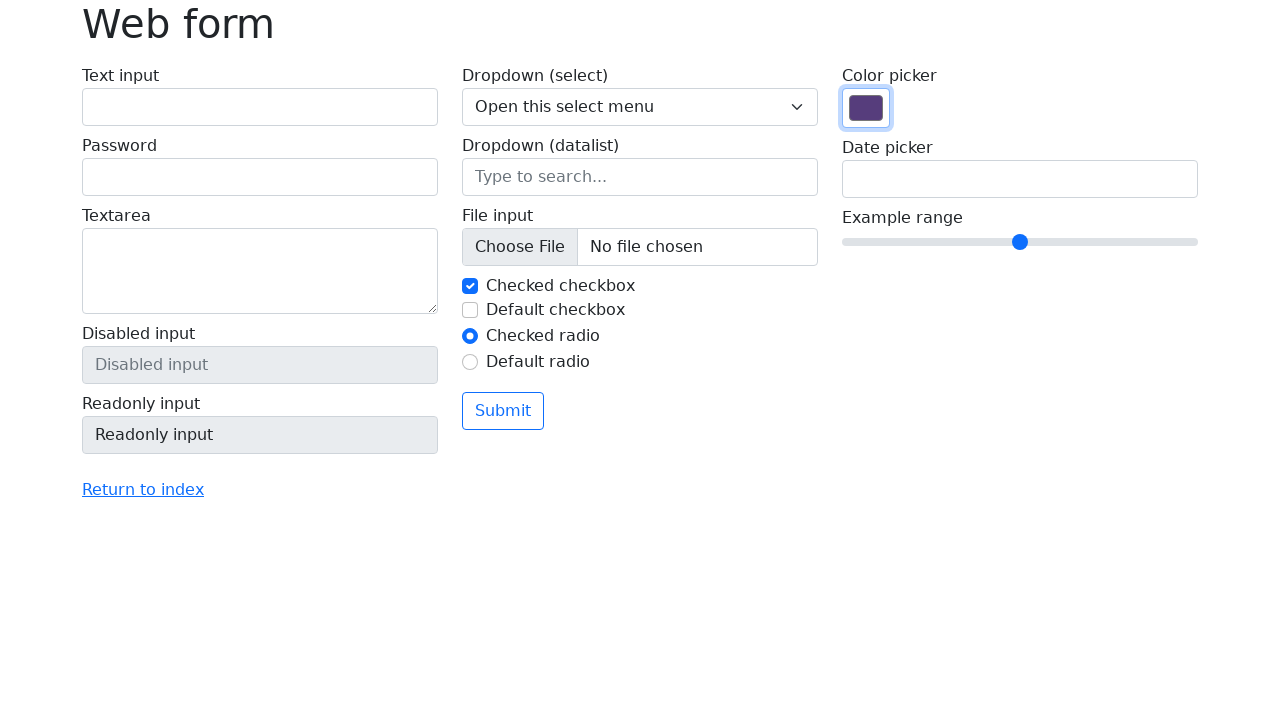

Dragged mouse to new position to select different color at (942, 138)
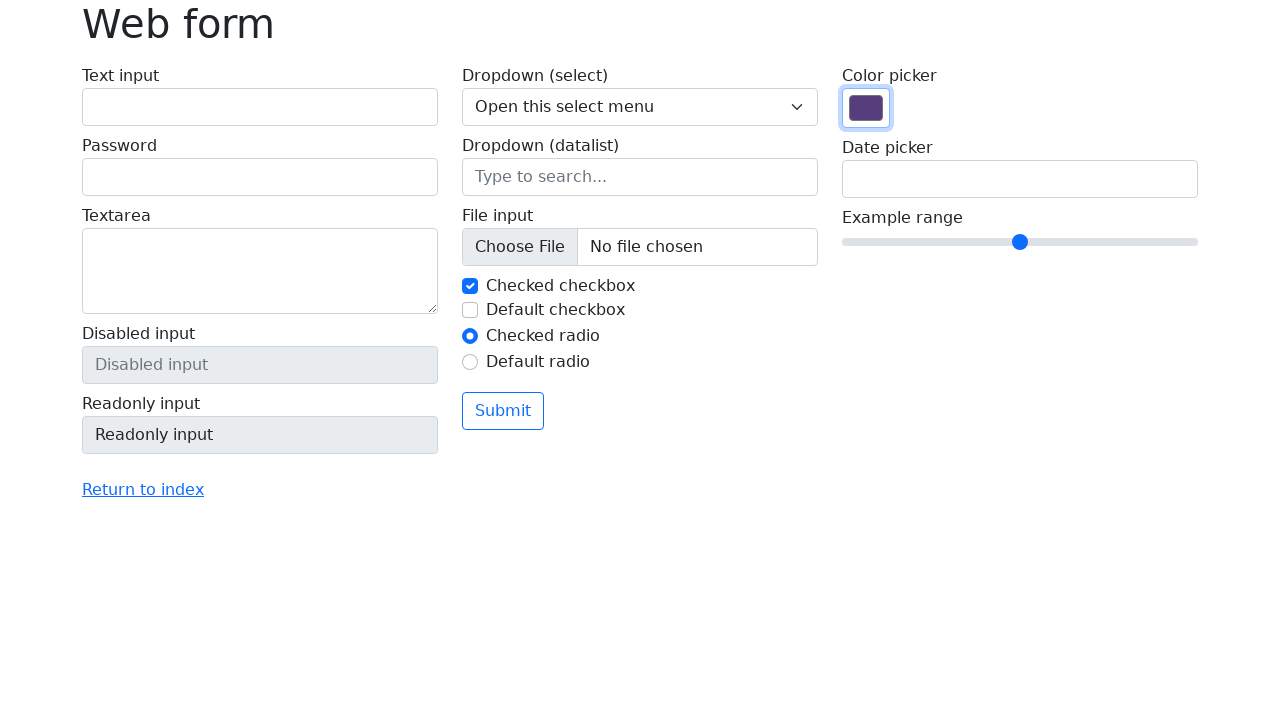

Released mouse button to complete color selection at (942, 138)
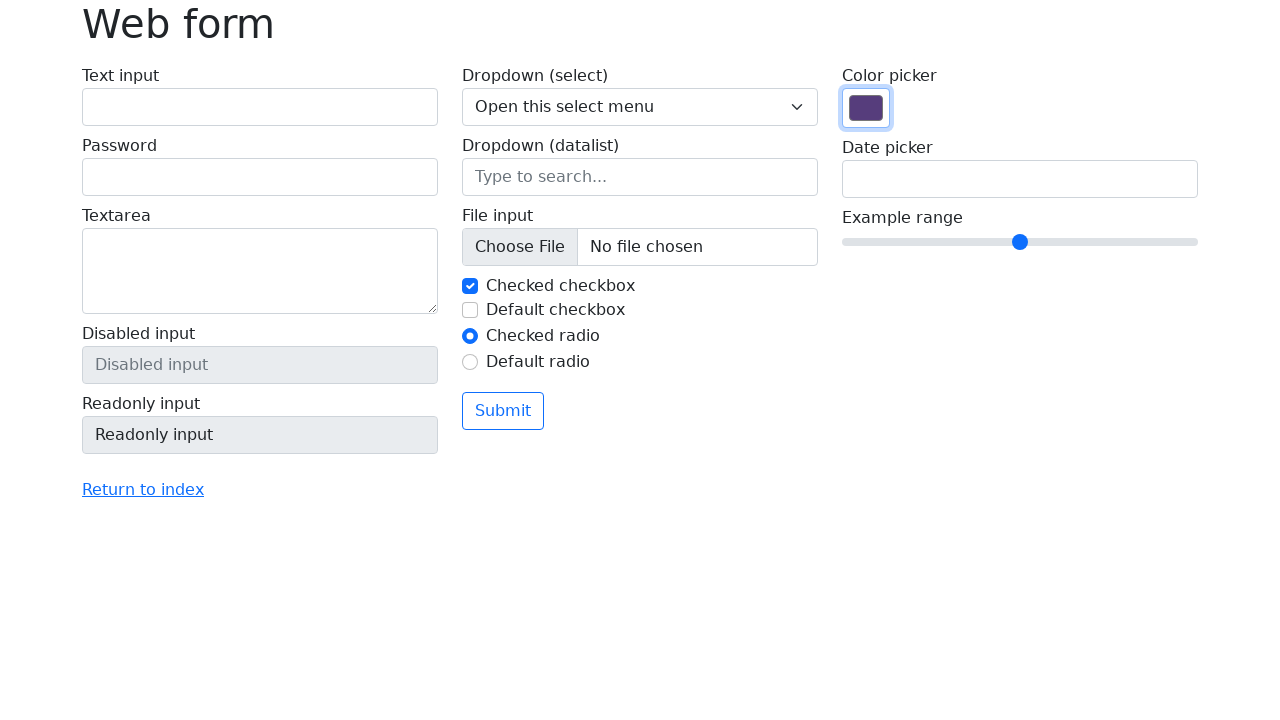

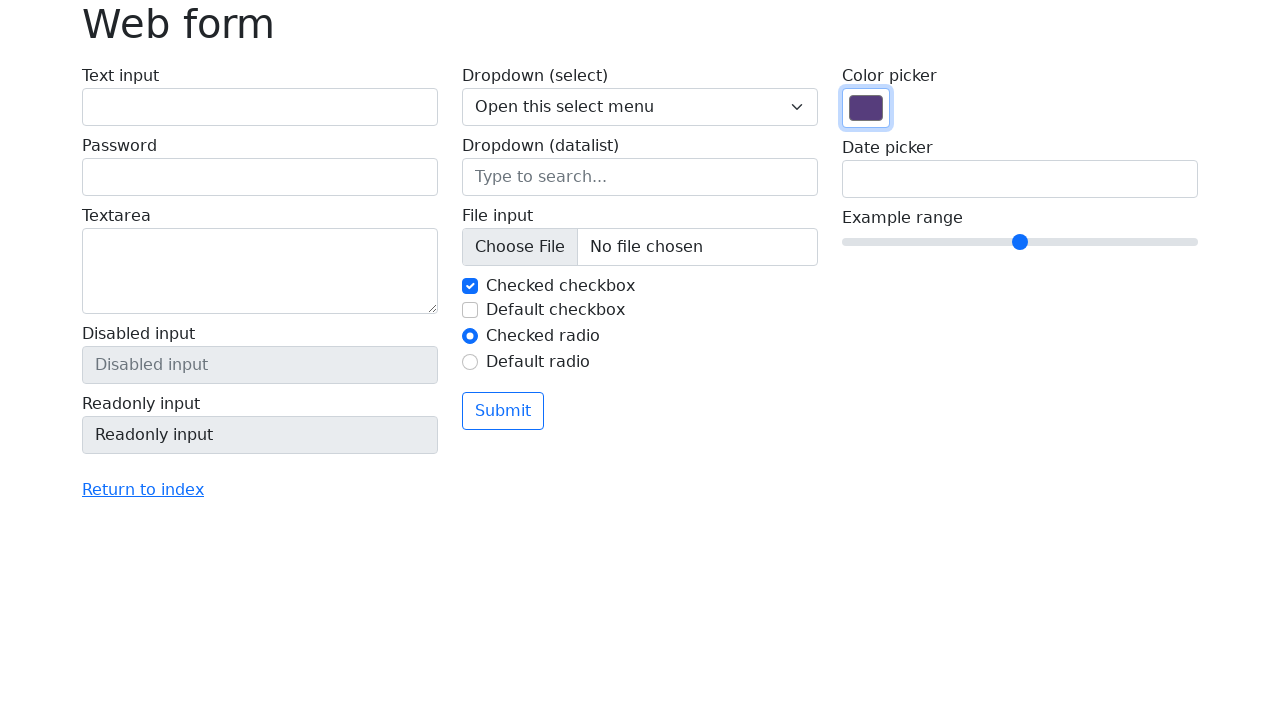